Collects all iframes on the page, switches to the first one and clicks the play button

Starting URL: https://html.com/tags/iframe

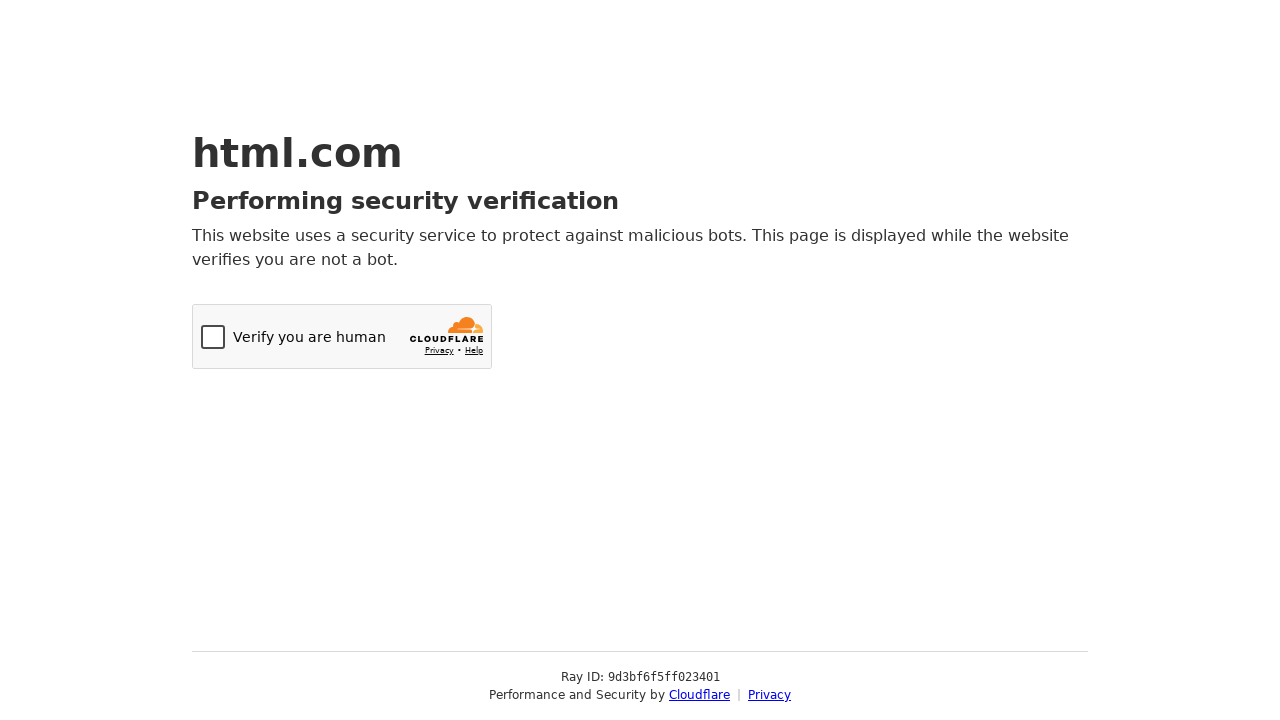

Navigated to https://html.com/tags/iframe
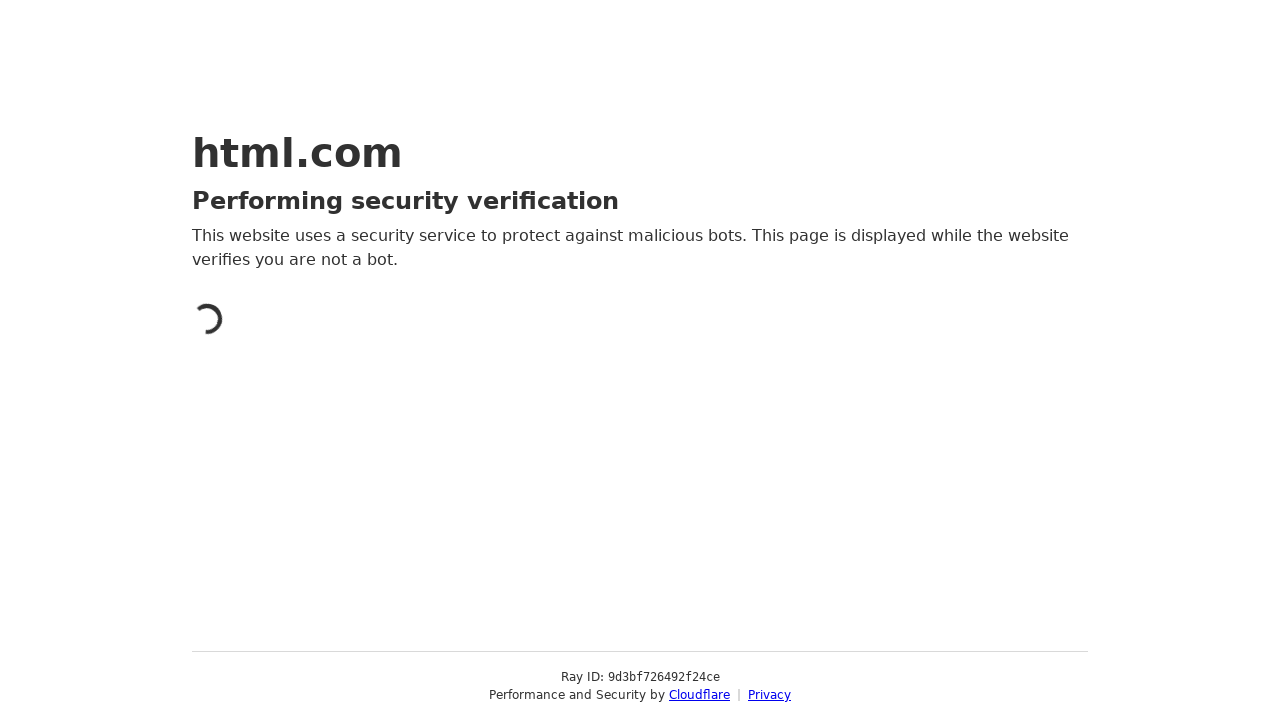

Collected all iframes on the page
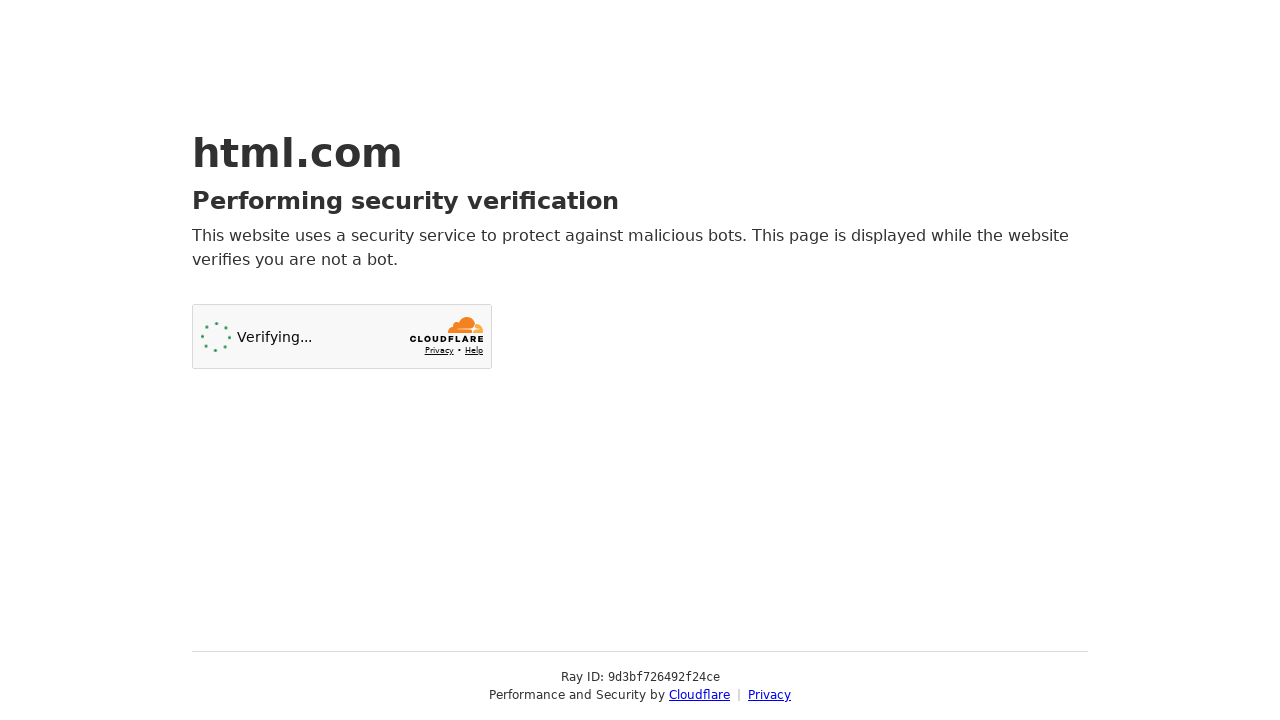

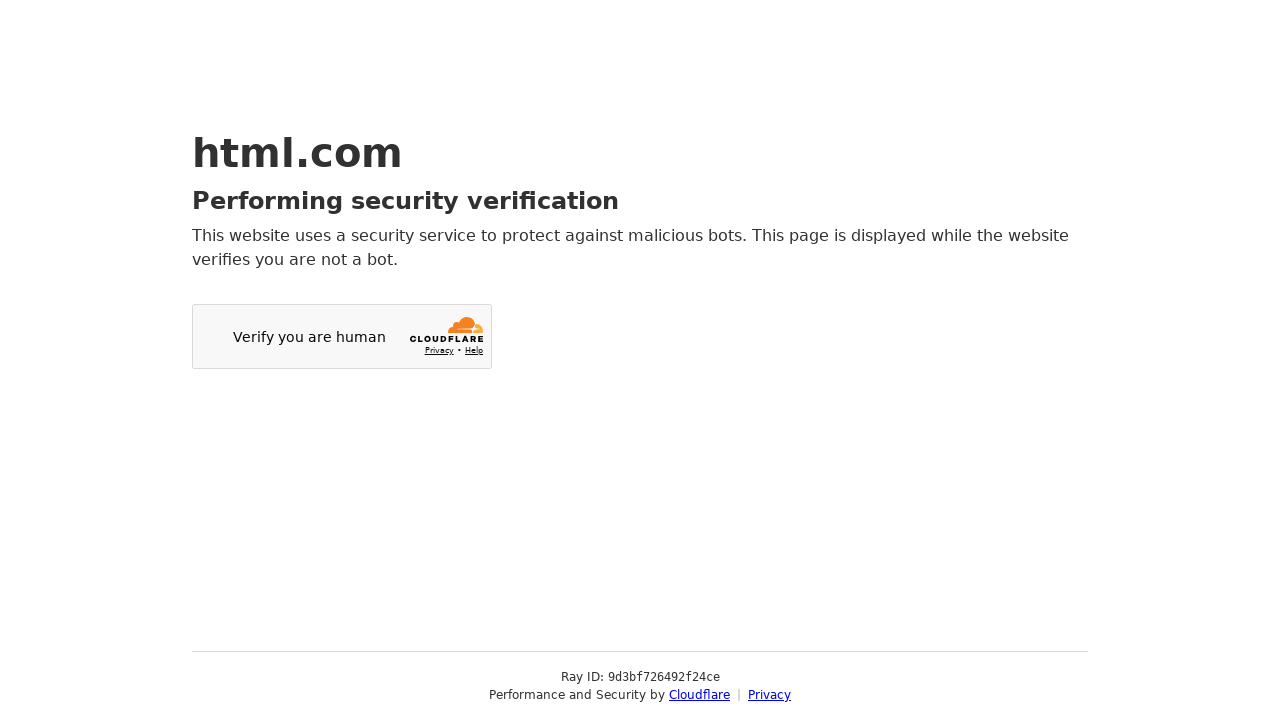